Tests the add/remove elements functionality by clicking the add button to create an element and then deleting it

Starting URL: https://the-internet.herokuapp.com/

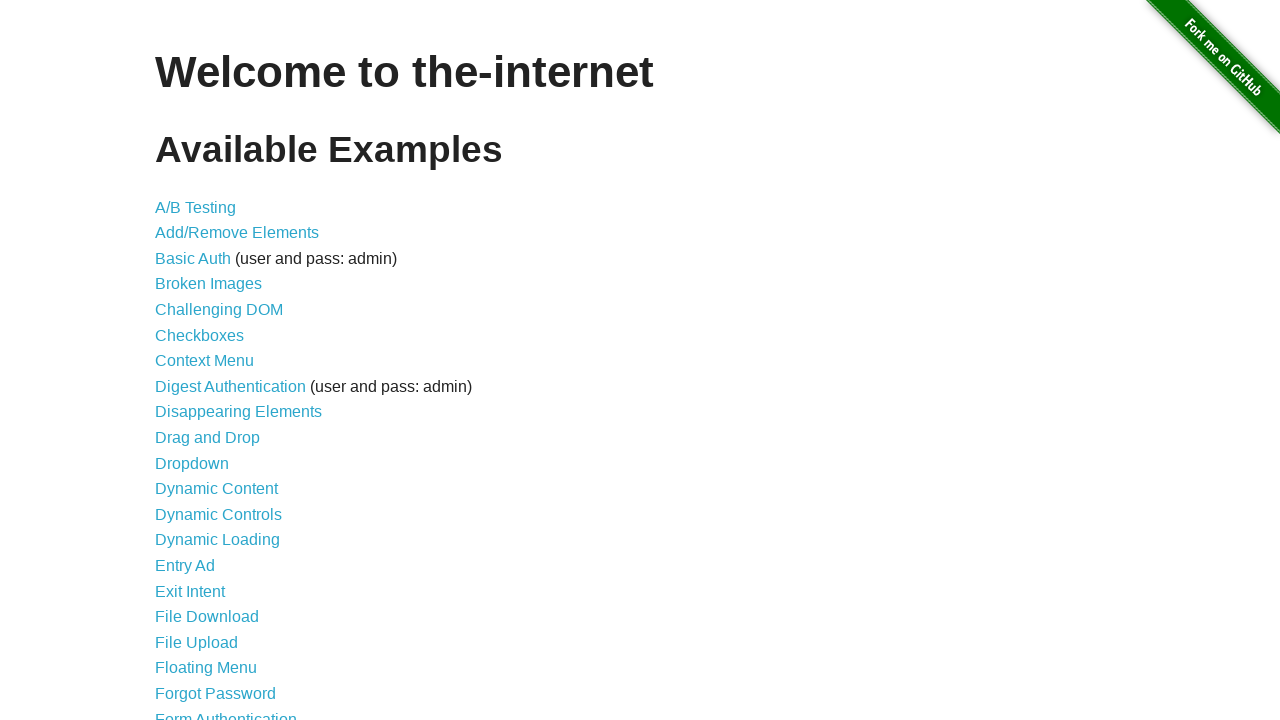

Clicked on Add/Remove Elements link at (237, 233) on text='Add/Remove Elements'
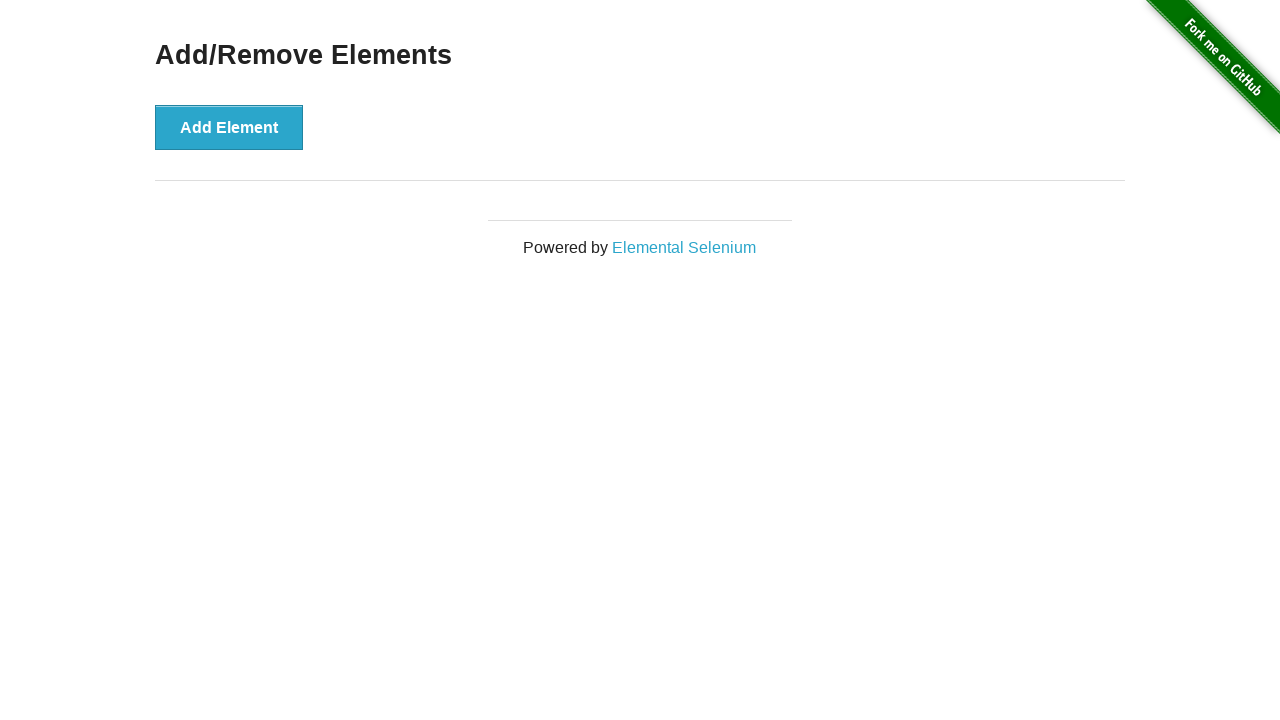

Navigated to Add/Remove Elements page
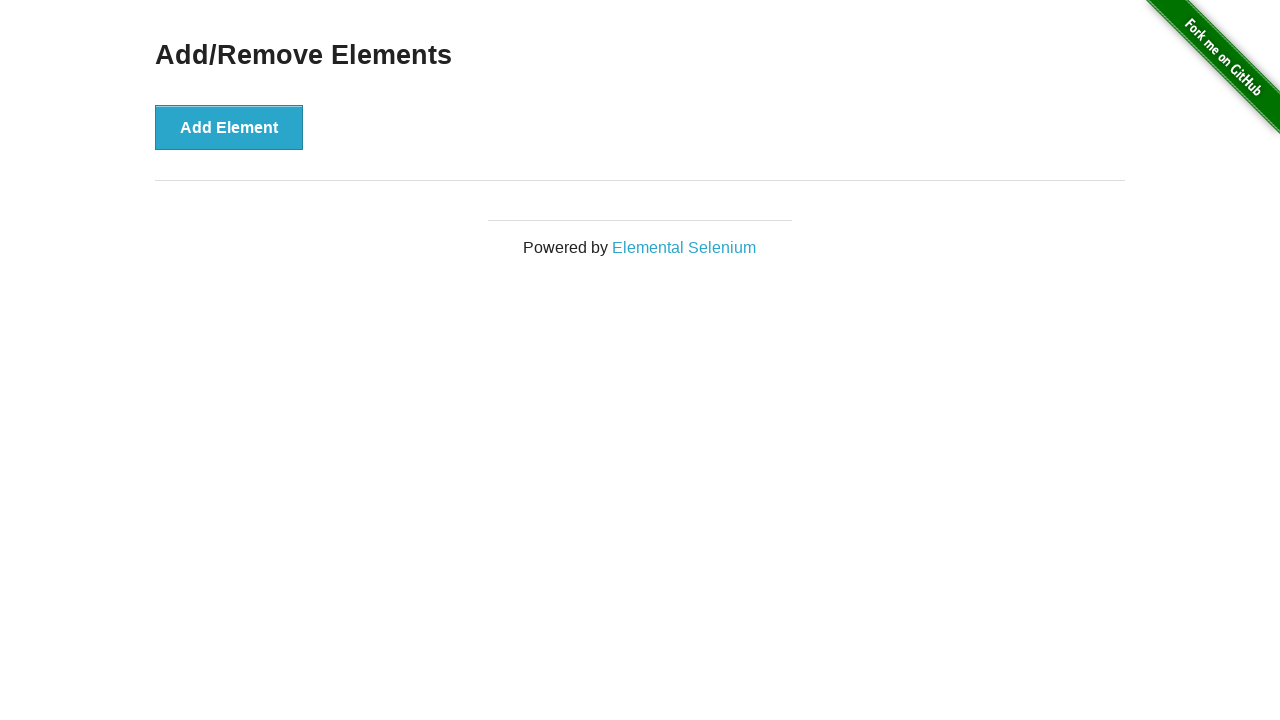

Clicked Add Element button to create new element at (229, 127) on button:text('Add Element')
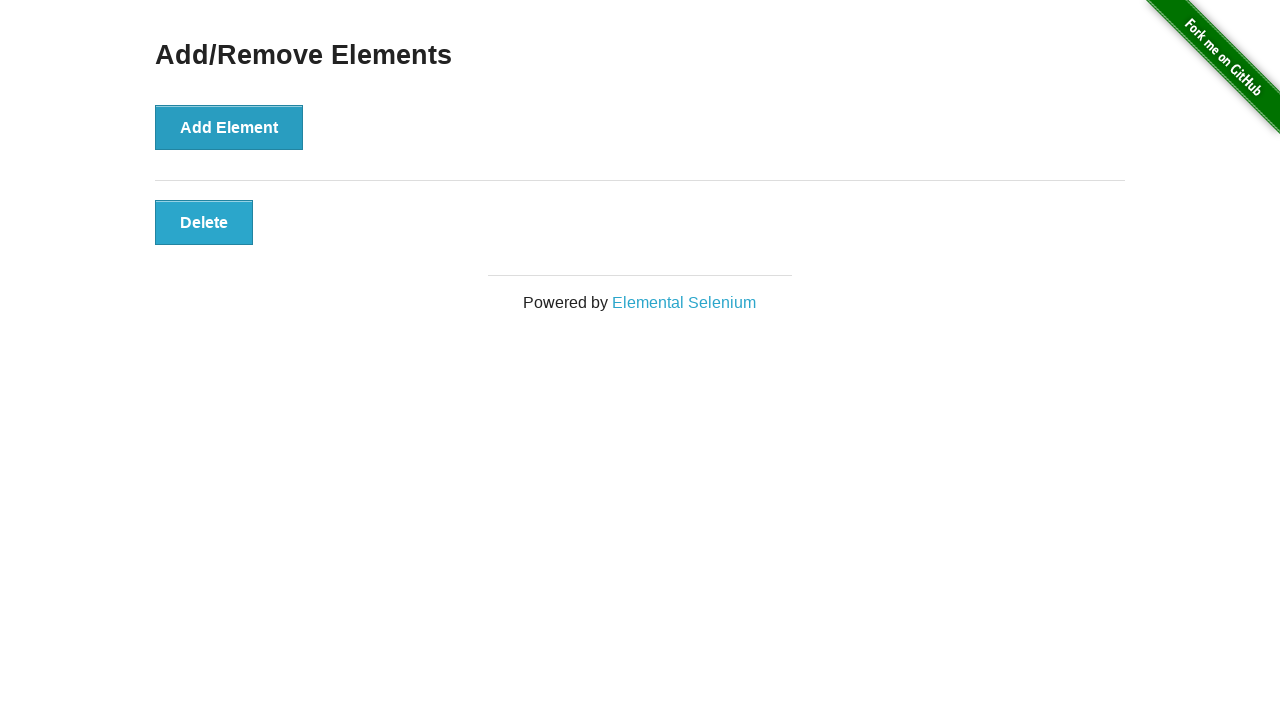

Clicked Delete button to remove the element at (204, 222) on button:text('Delete')
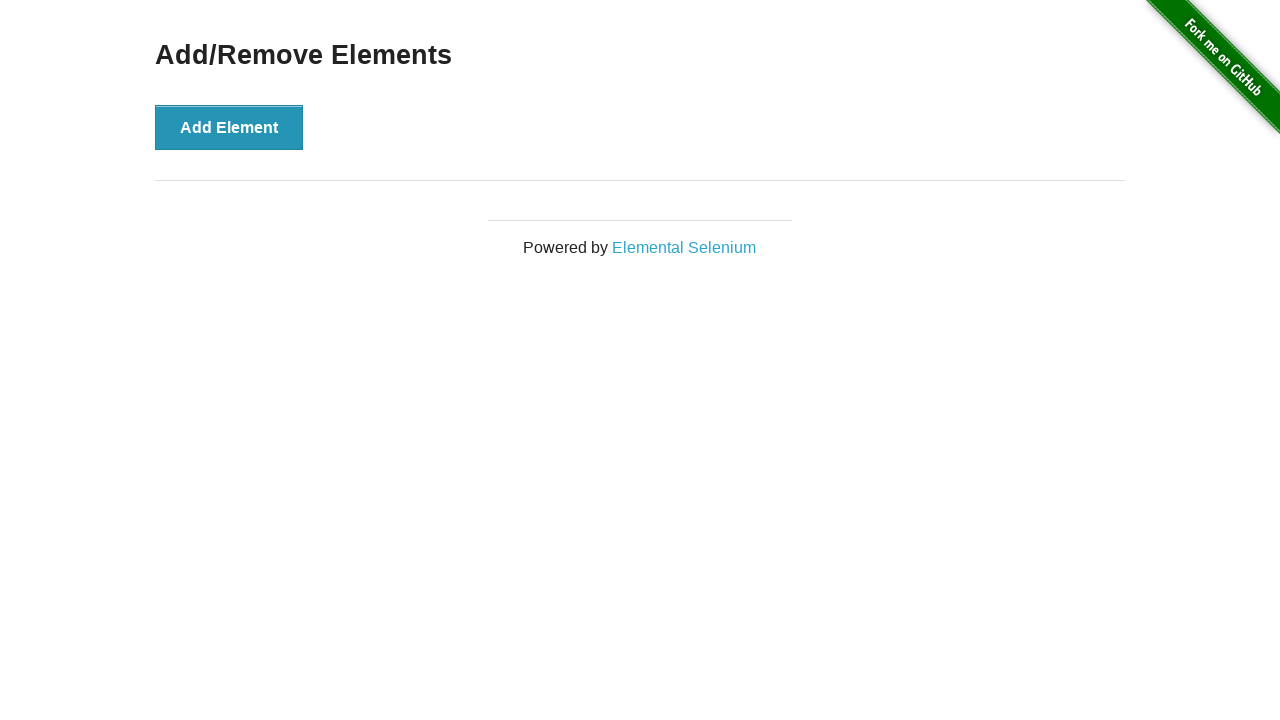

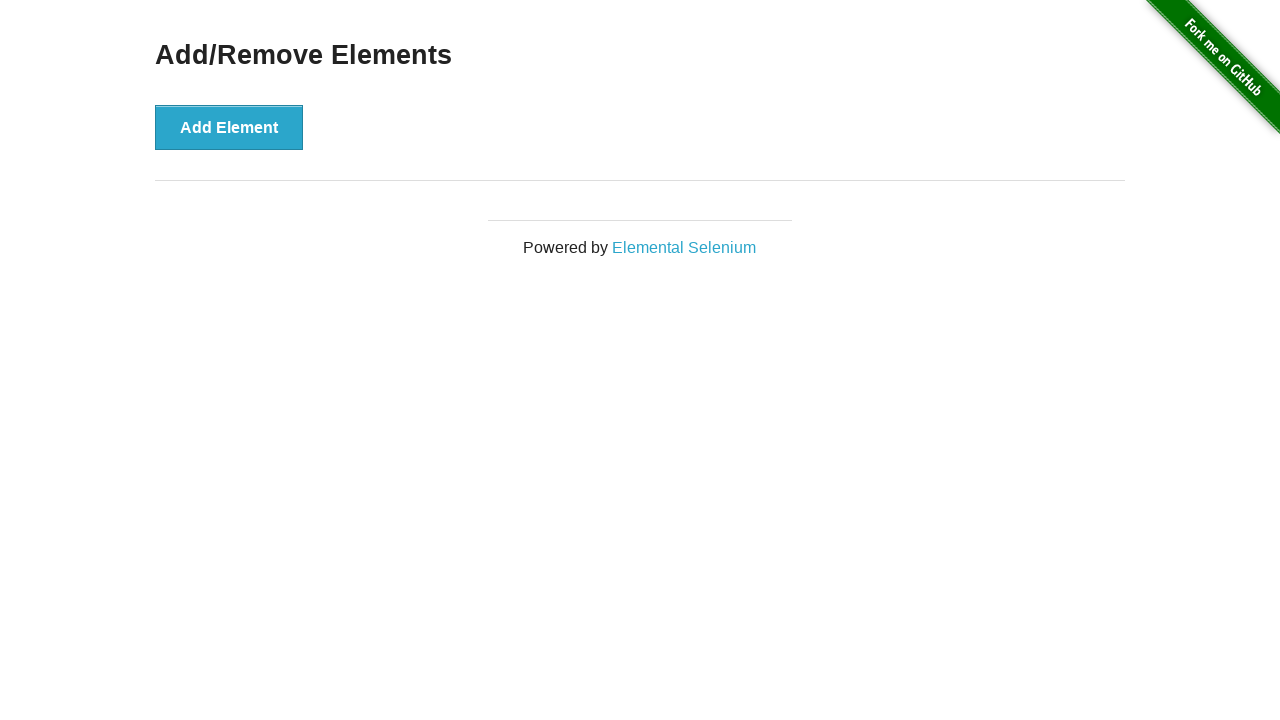